Tests un-marking items as complete by unchecking their checkboxes

Starting URL: https://demo.playwright.dev/todomvc

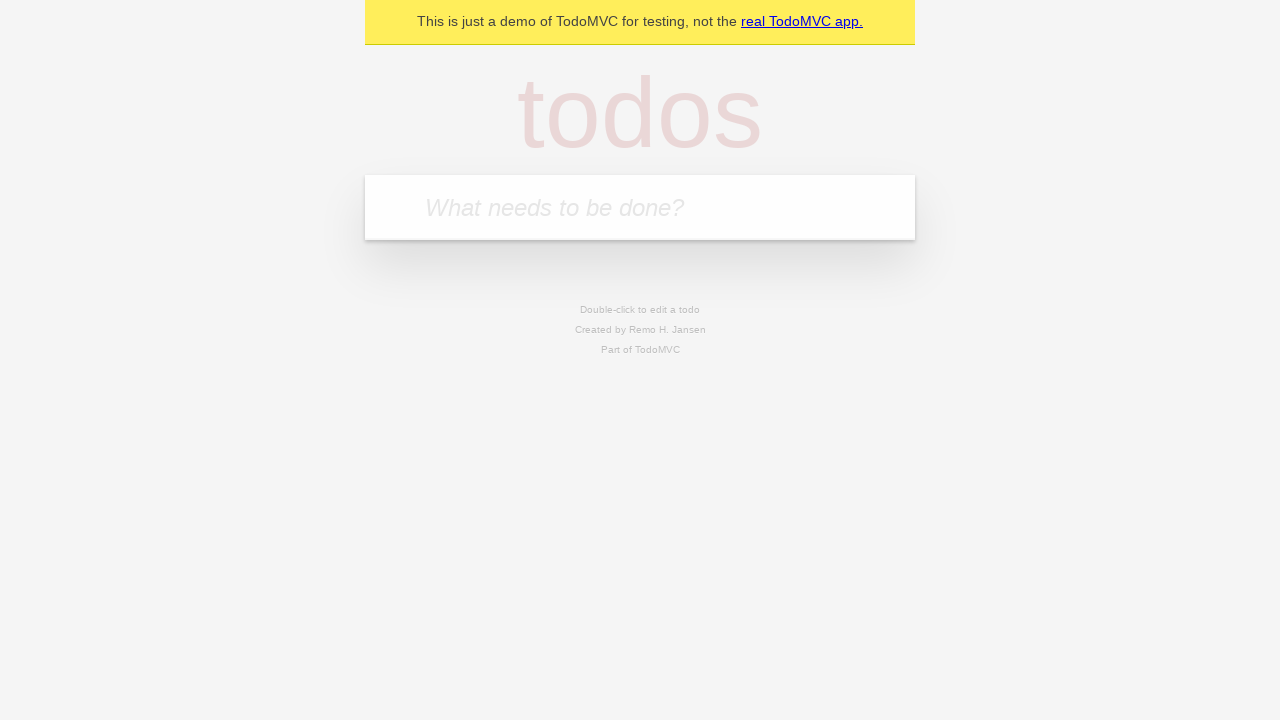

Filled todo input with 'buy some cheese' on internal:attr=[placeholder="What needs to be done?"i]
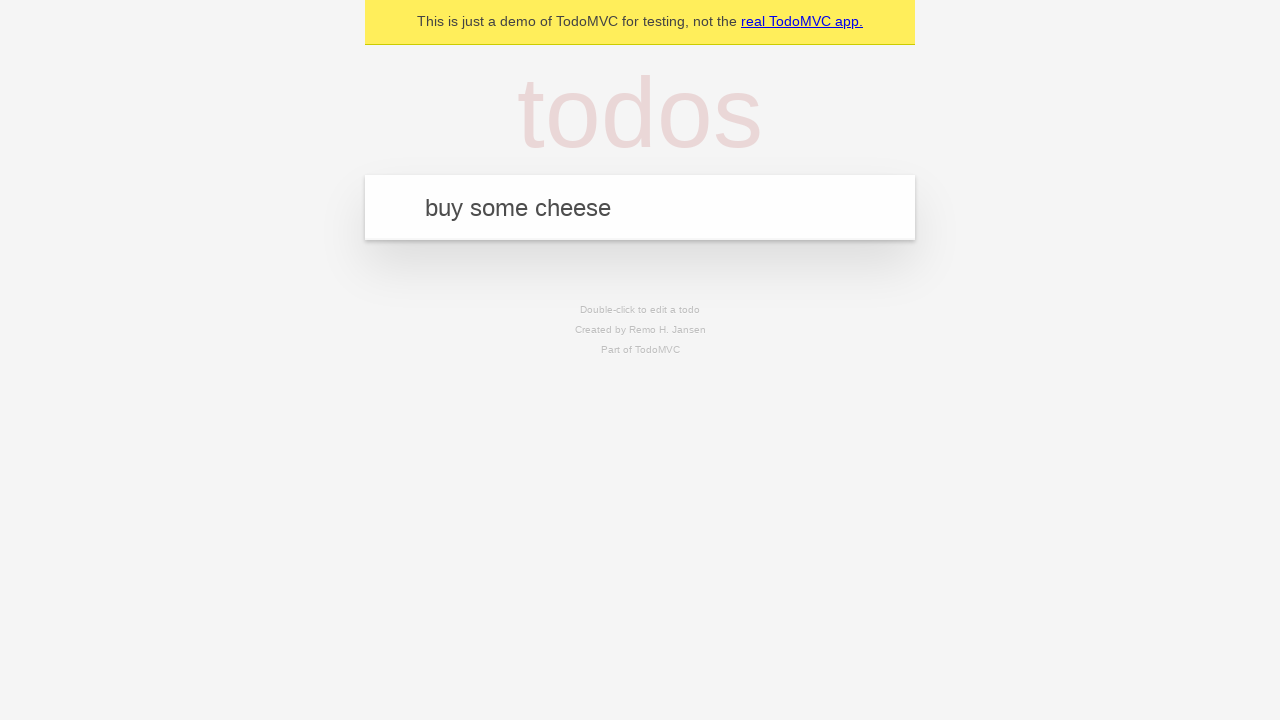

Pressed Enter to create first todo item on internal:attr=[placeholder="What needs to be done?"i]
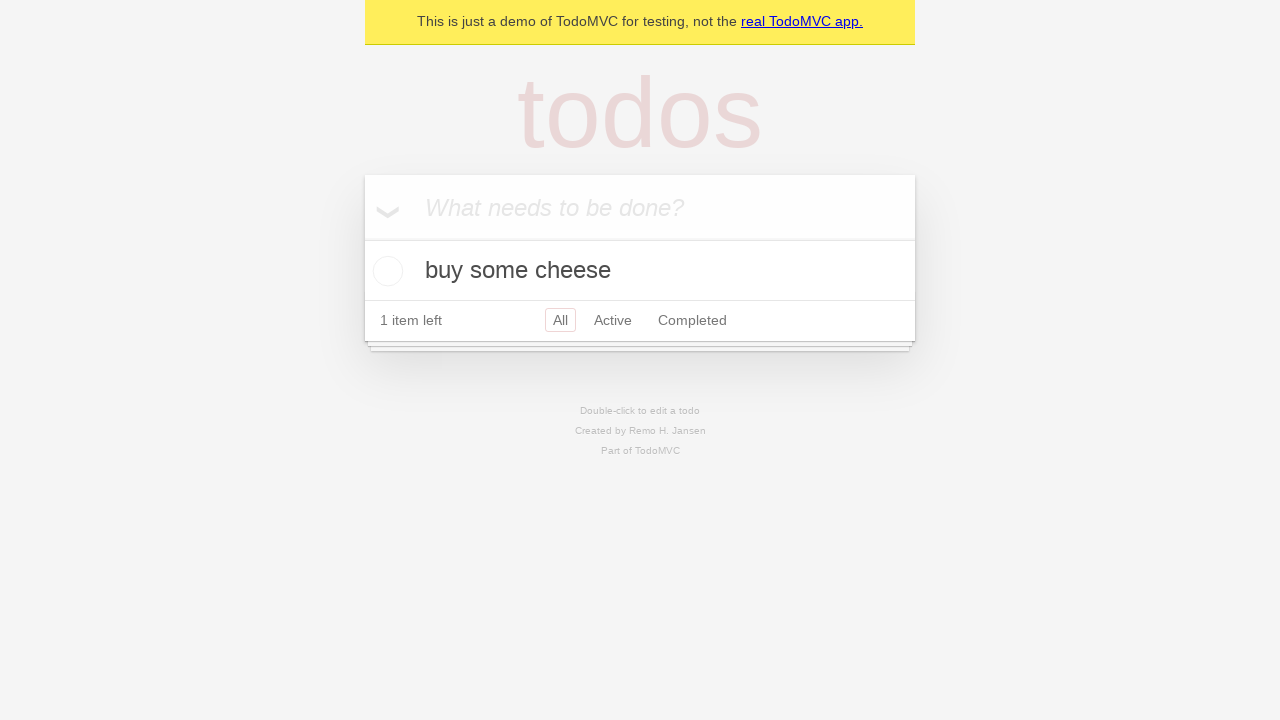

Filled todo input with 'feed the cat' on internal:attr=[placeholder="What needs to be done?"i]
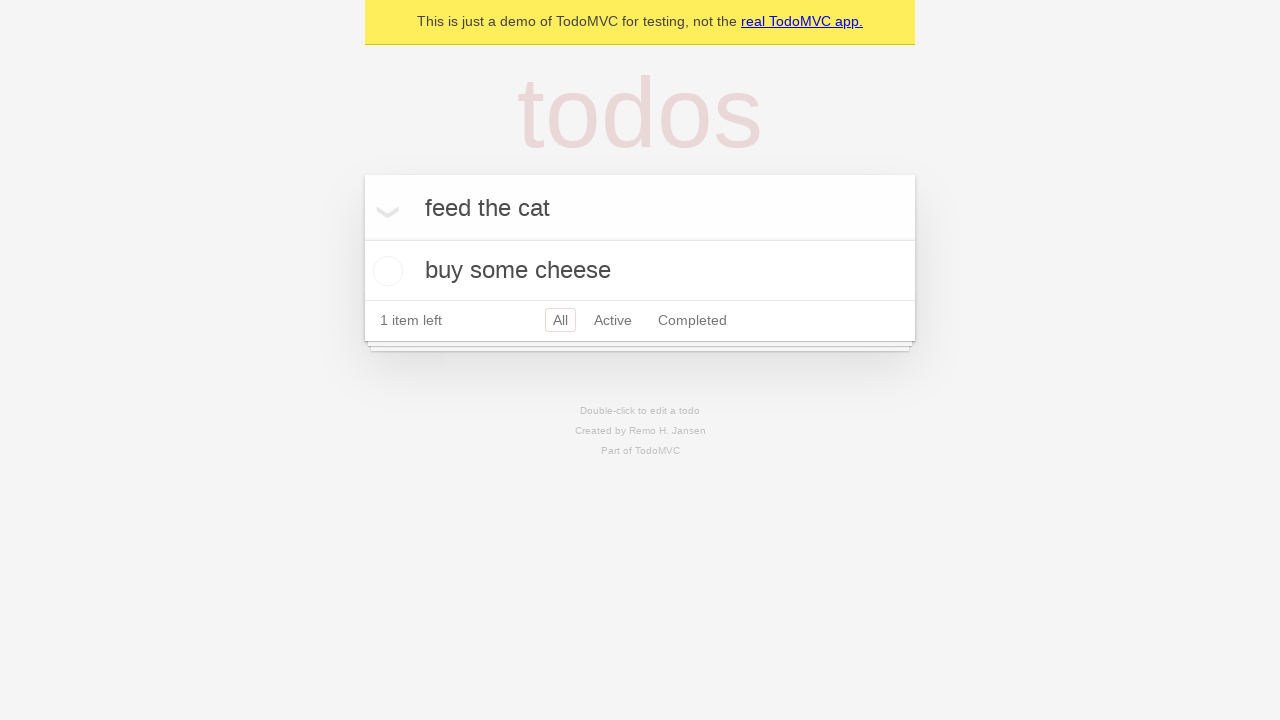

Pressed Enter to create second todo item on internal:attr=[placeholder="What needs to be done?"i]
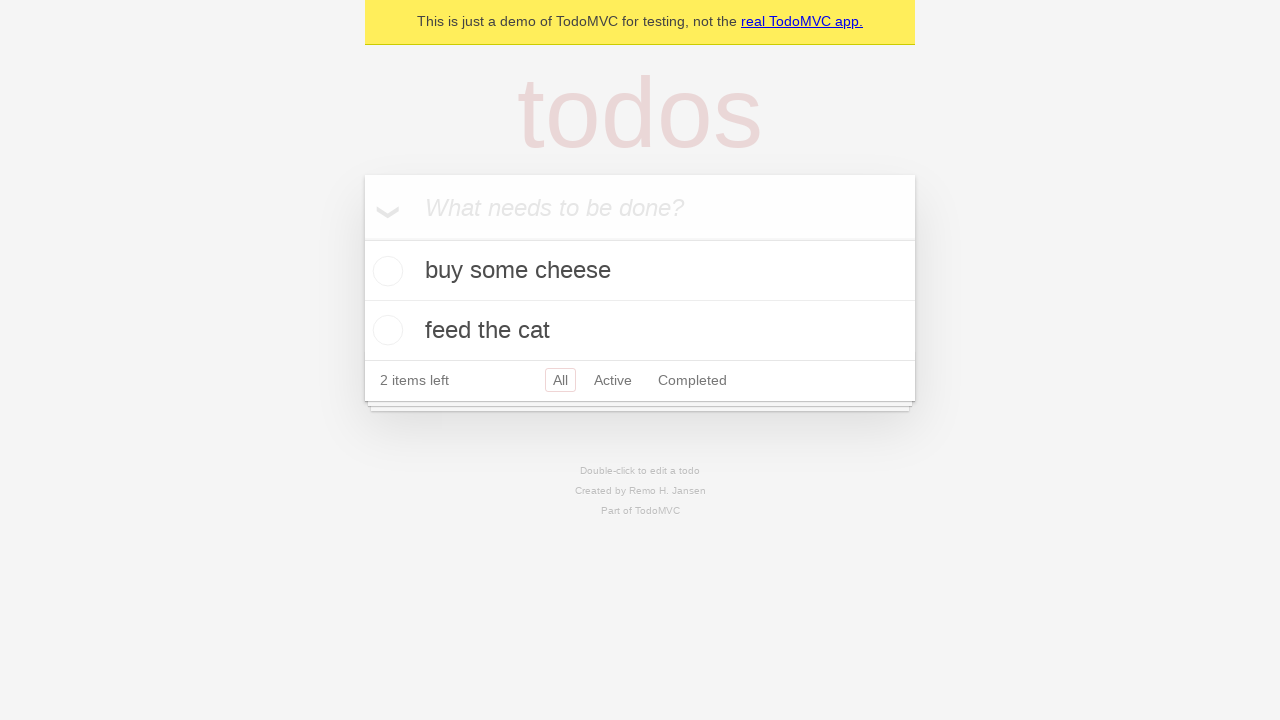

Checked first todo item checkbox at (385, 271) on internal:testid=[data-testid="todo-item"s] >> nth=0 >> internal:role=checkbox
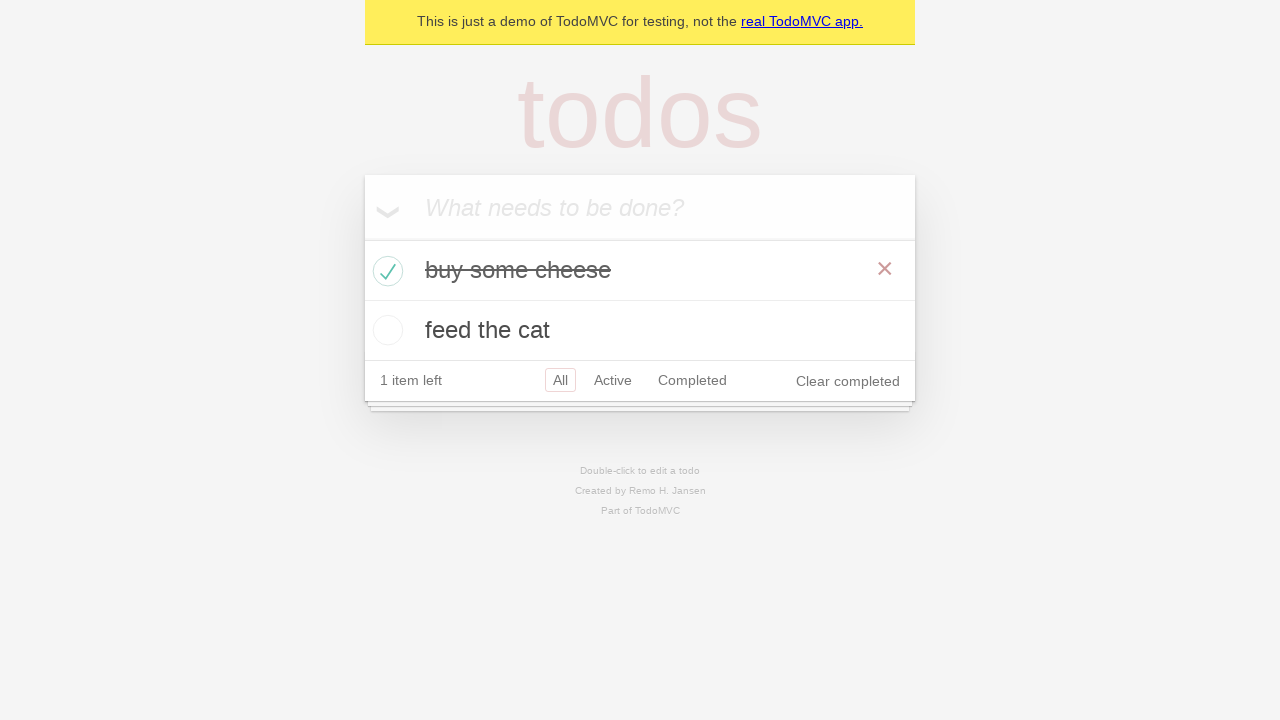

Unchecked first todo item checkbox to mark as incomplete at (385, 271) on internal:testid=[data-testid="todo-item"s] >> nth=0 >> internal:role=checkbox
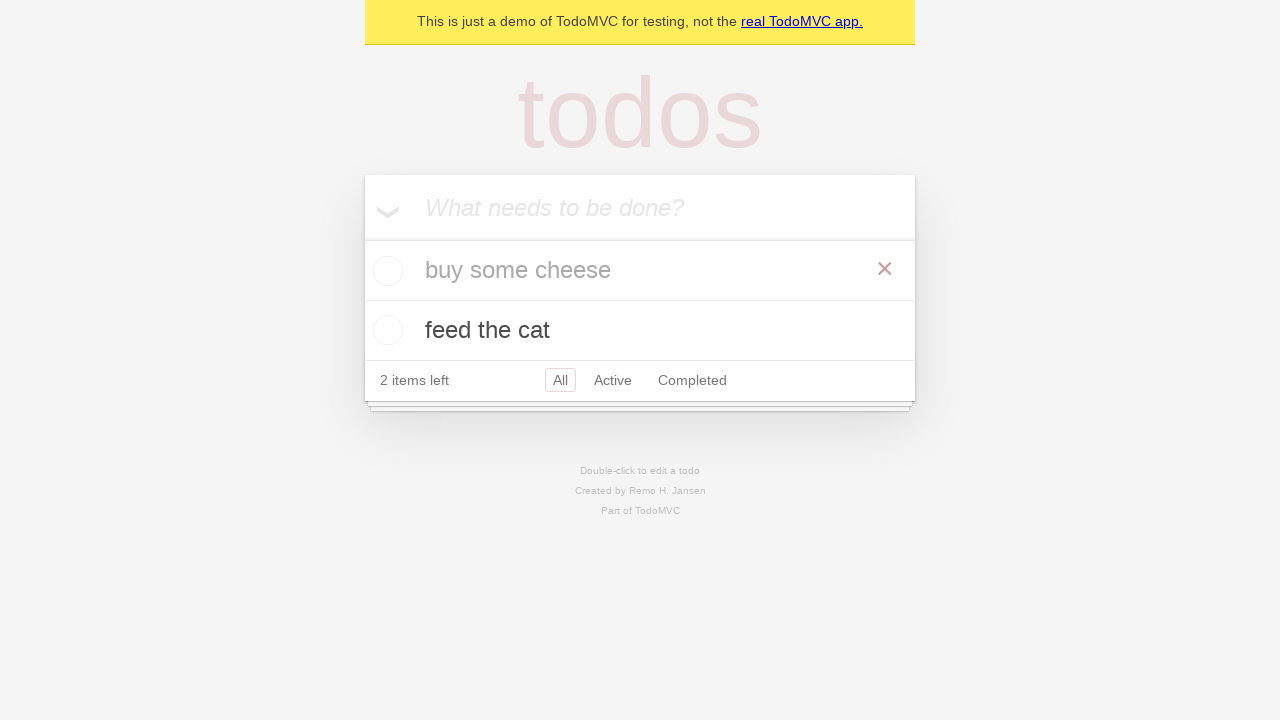

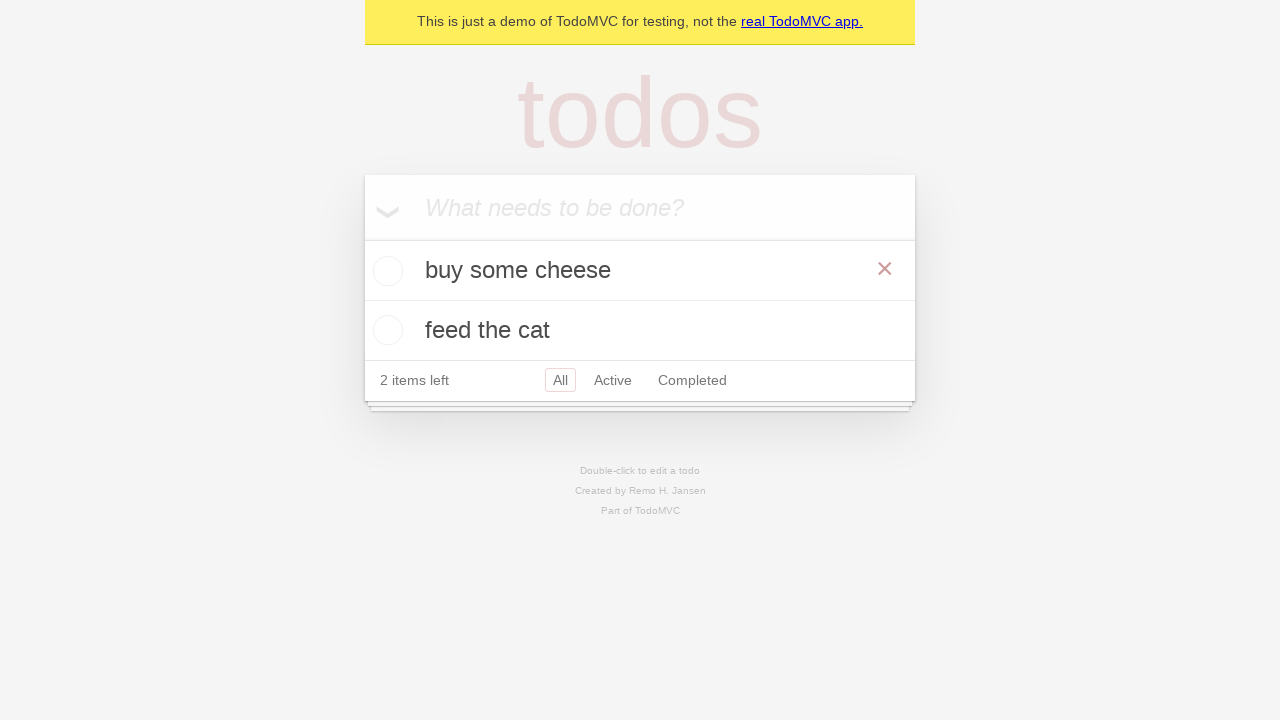